Tests simple alert dialog by clicking the Show Me Alert button and accepting the alert

Starting URL: http://only-testing-blog.blogspot.com/2014/01/textbox.html

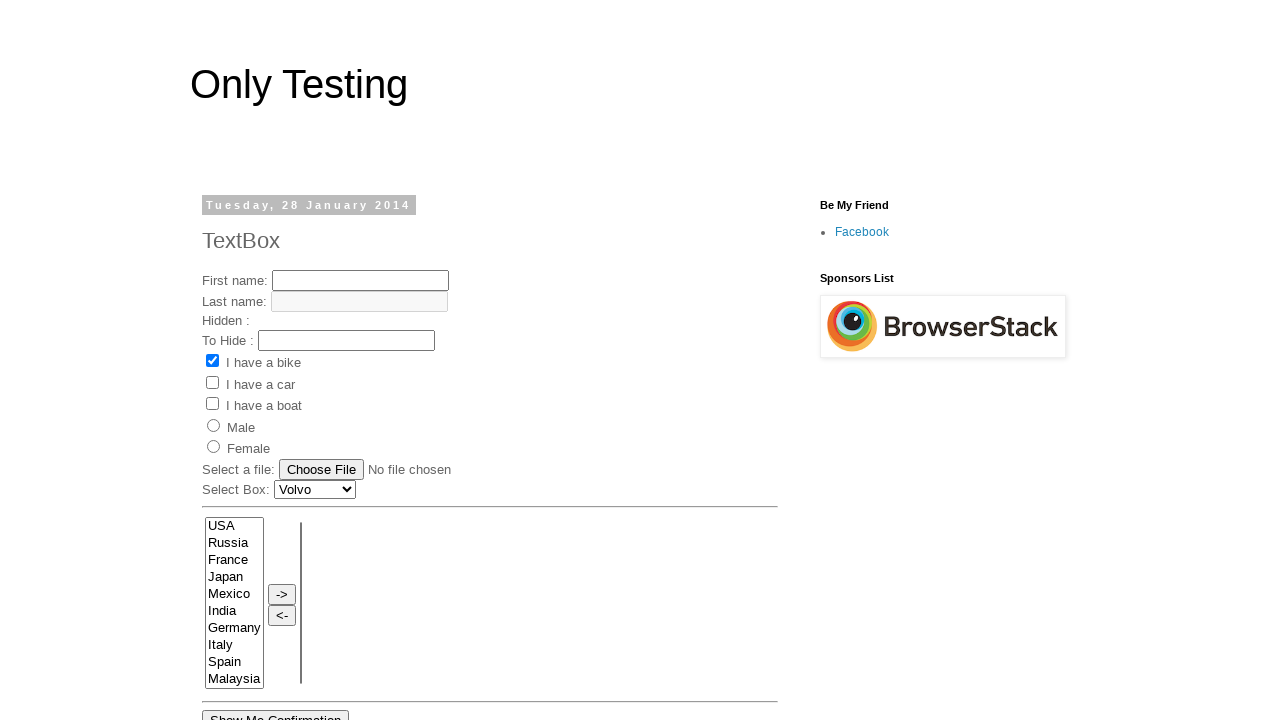

Clicked the 'Show Me Alert' button at (252, 360) on xpath=//input[@value='Show Me Alert']
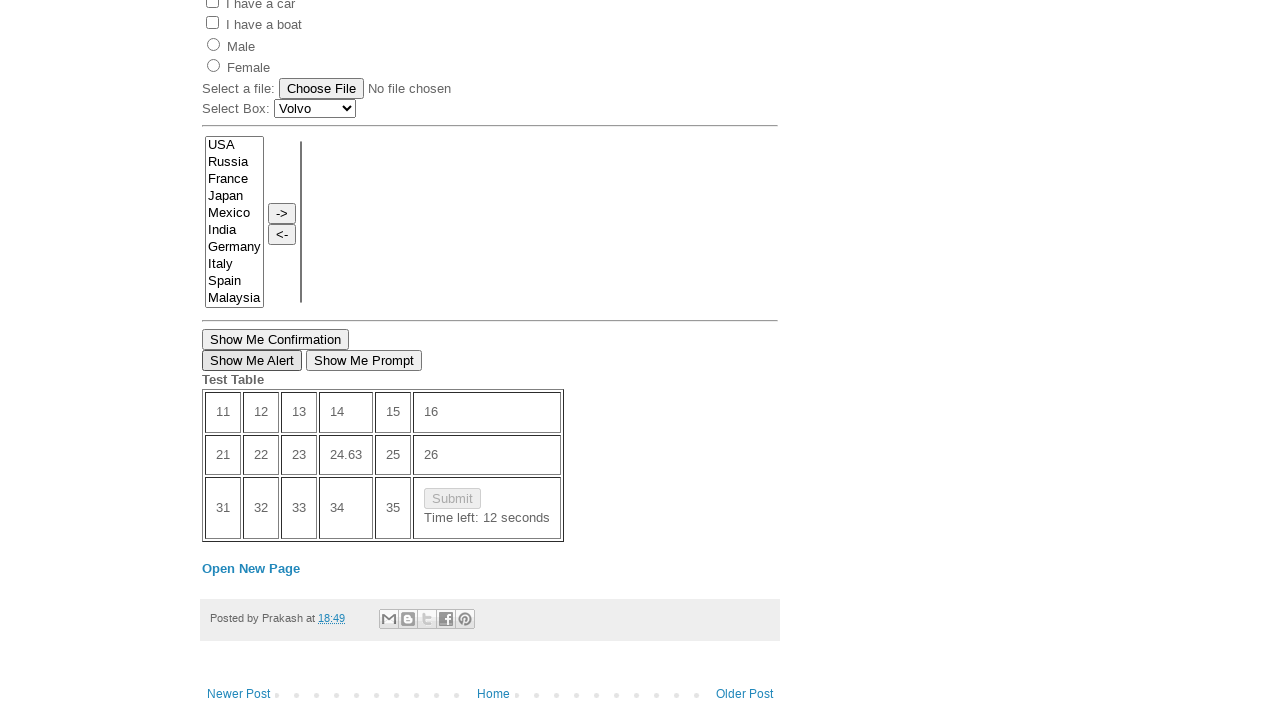

Set up dialog handler to accept alerts
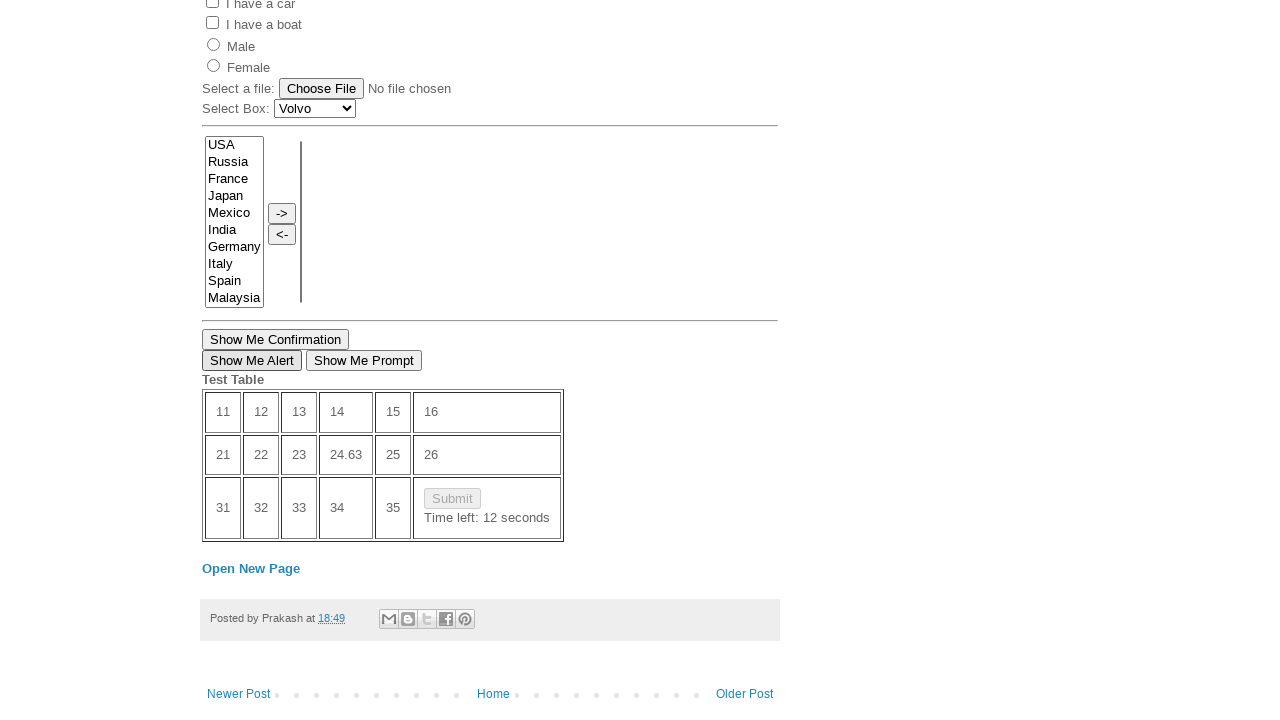

Clicked the 'Show Me Alert' button again to trigger alert dialog at (252, 360) on xpath=//input[@value='Show Me Alert']
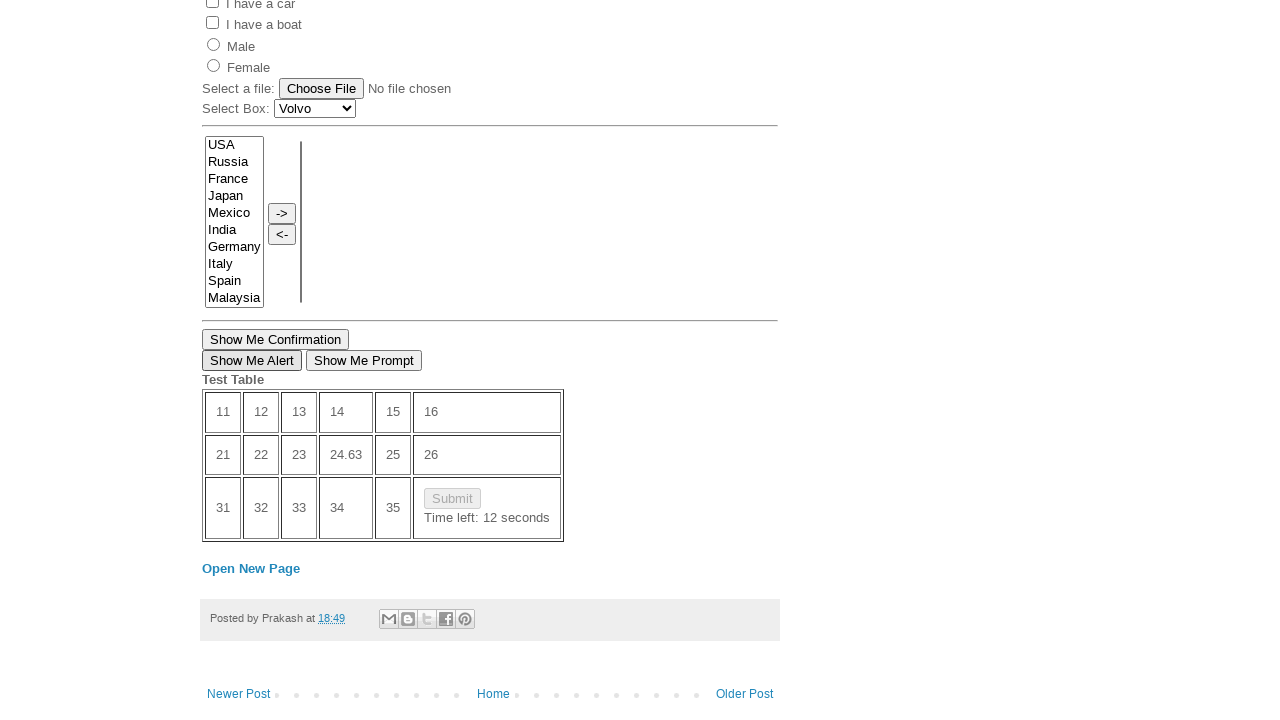

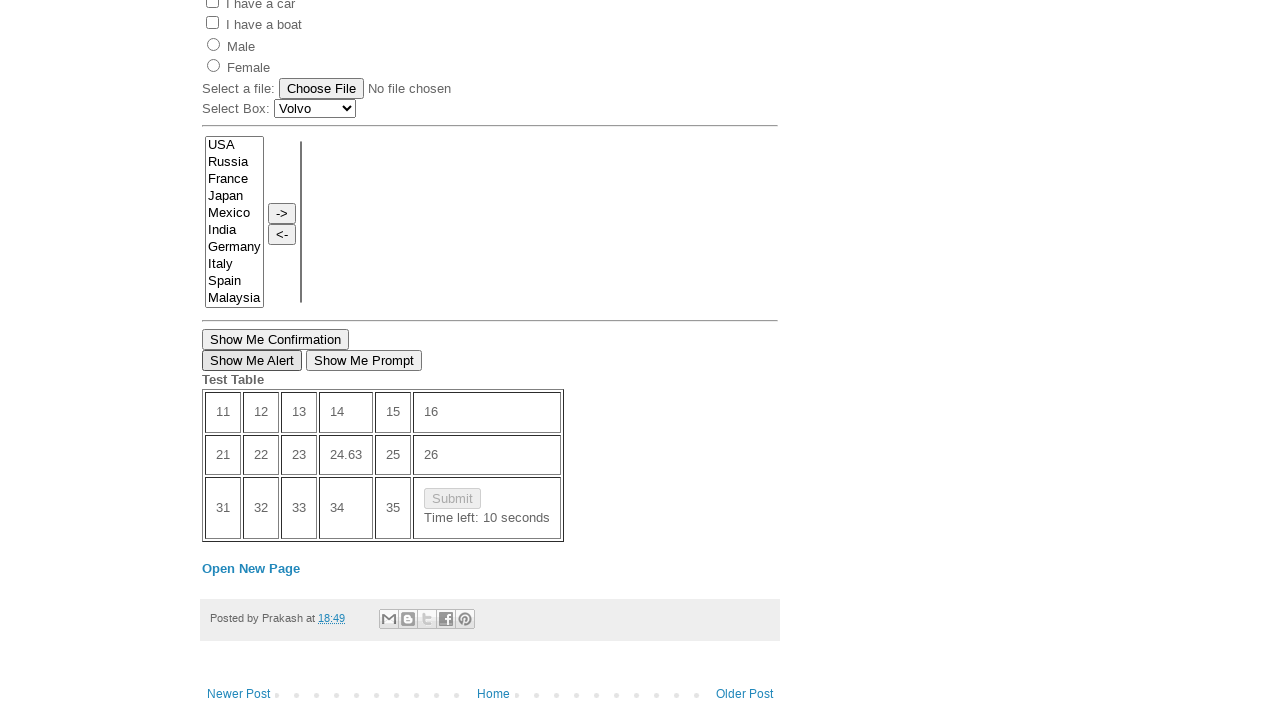